Tests checkbox interactions by checking the first checkbox and unchecking the second checkbox on the page

Starting URL: https://the-internet.herokuapp.com/checkboxes

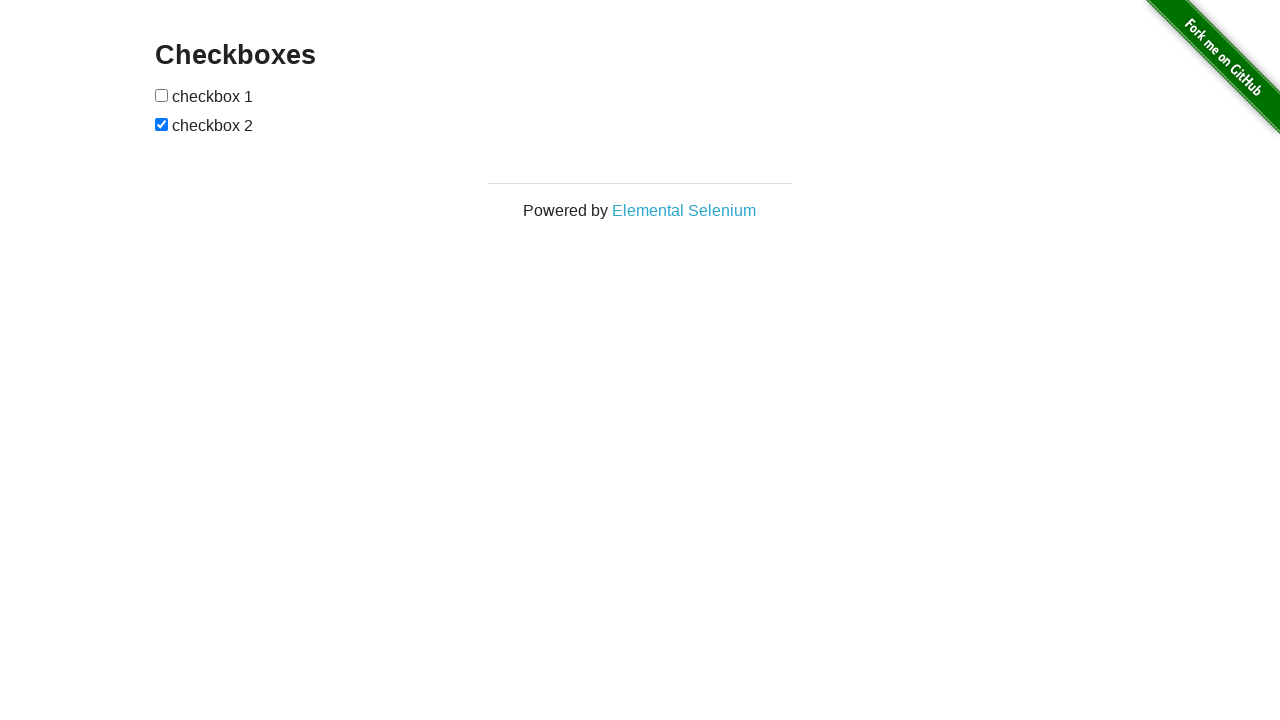

Located the first checkbox element
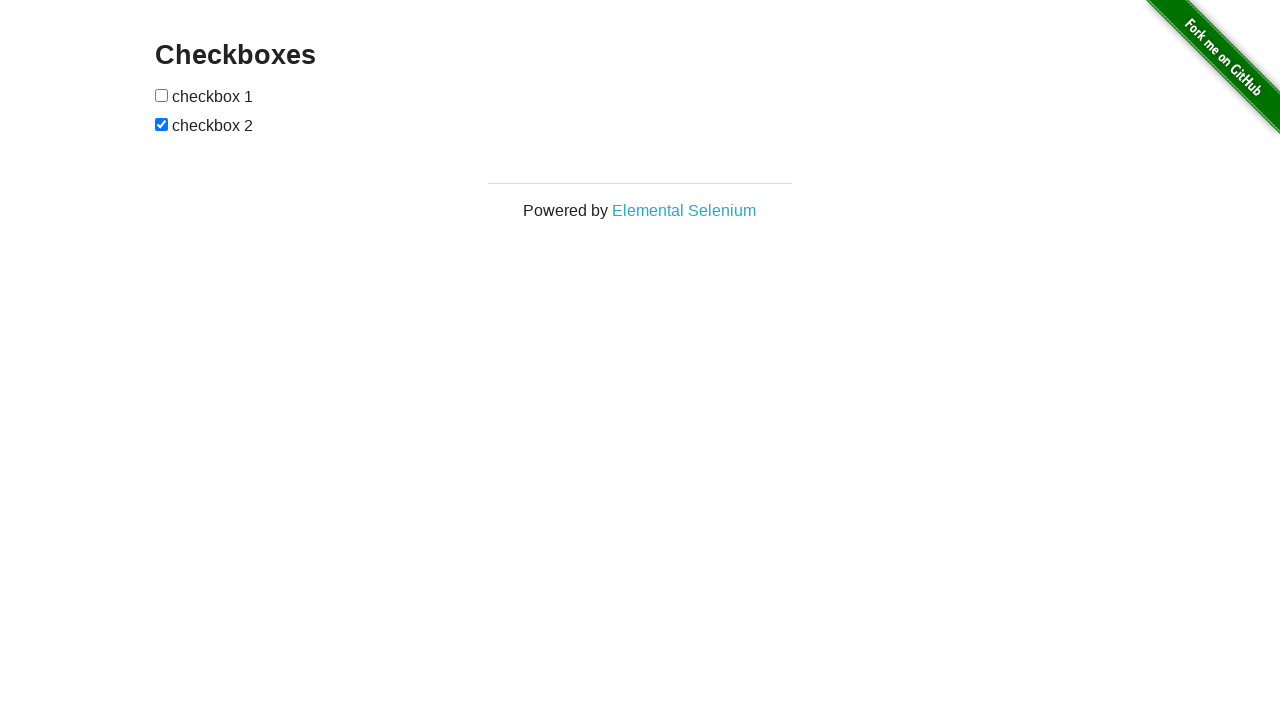

Checked the first checkbox at (162, 95) on internal:role=checkbox >> nth=0
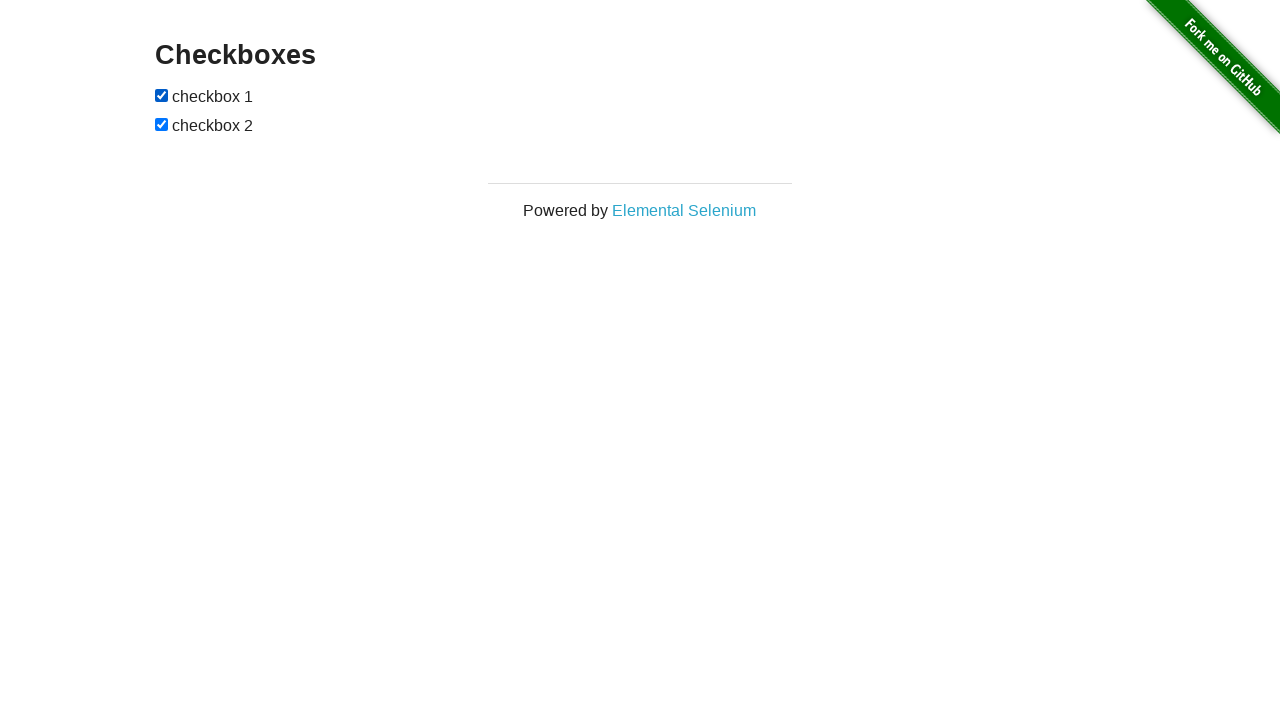

Located the last checkbox element
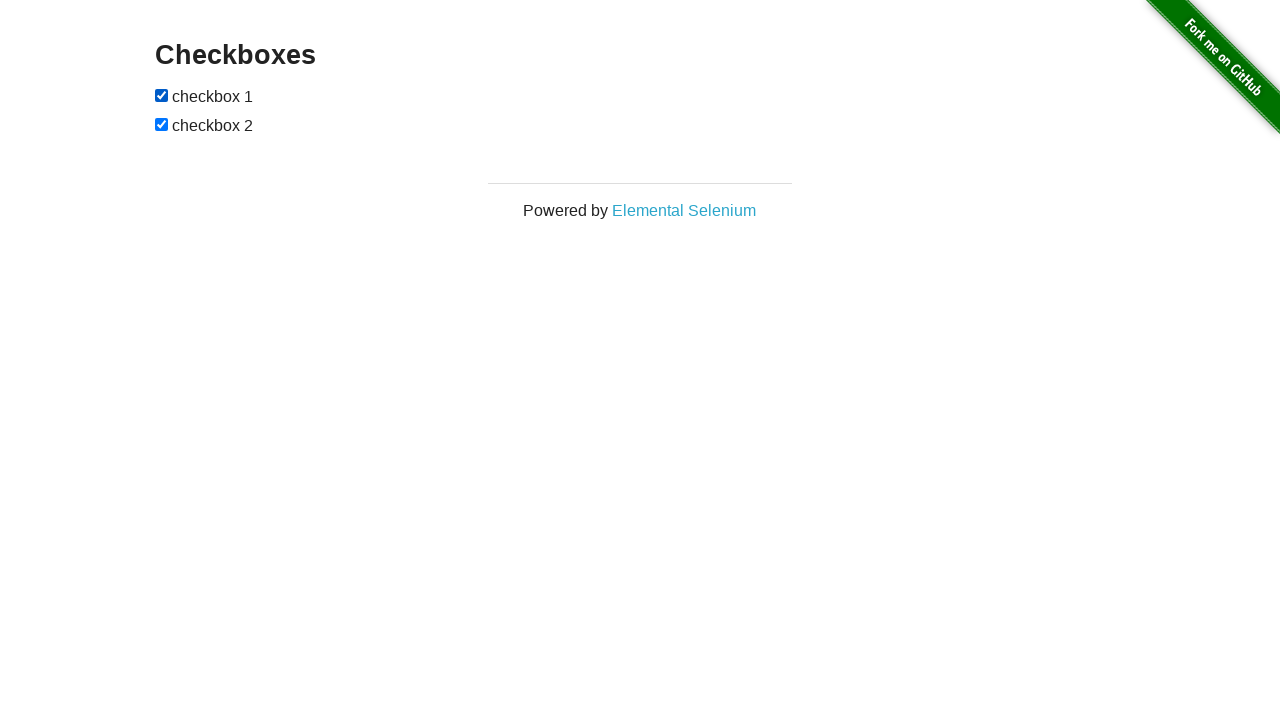

Unchecked the last checkbox at (162, 124) on internal:role=checkbox >> nth=-1
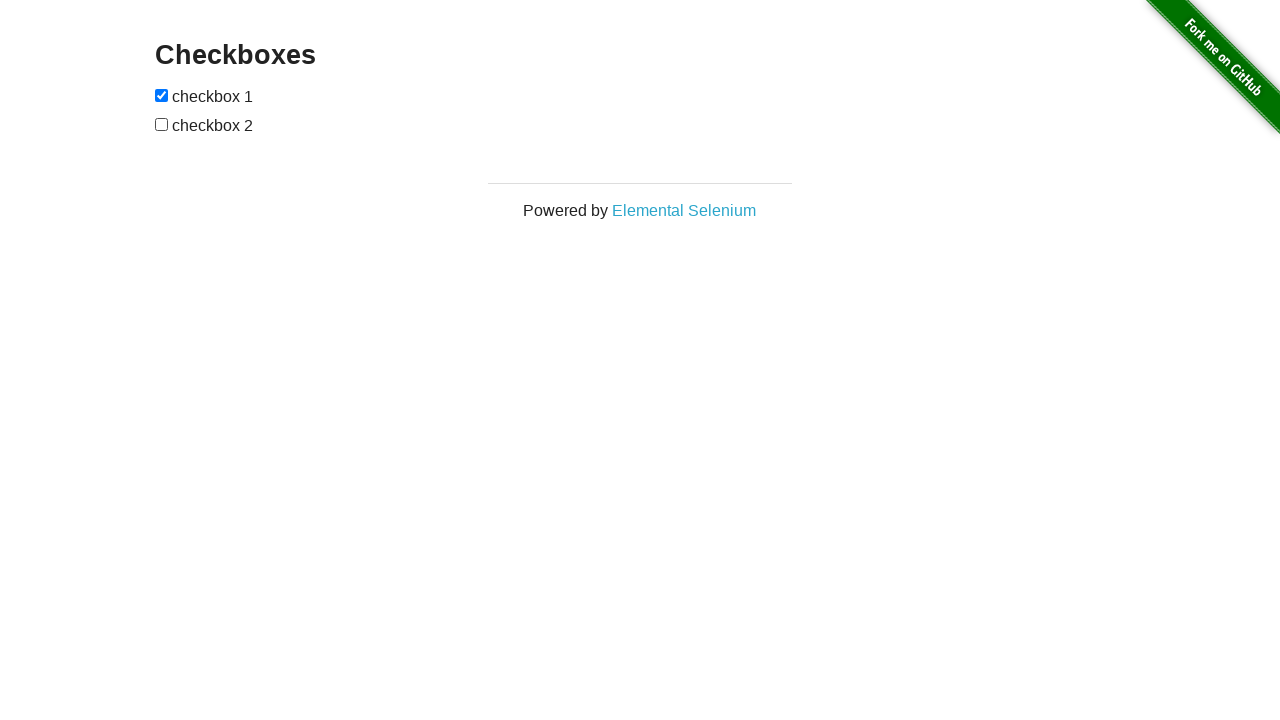

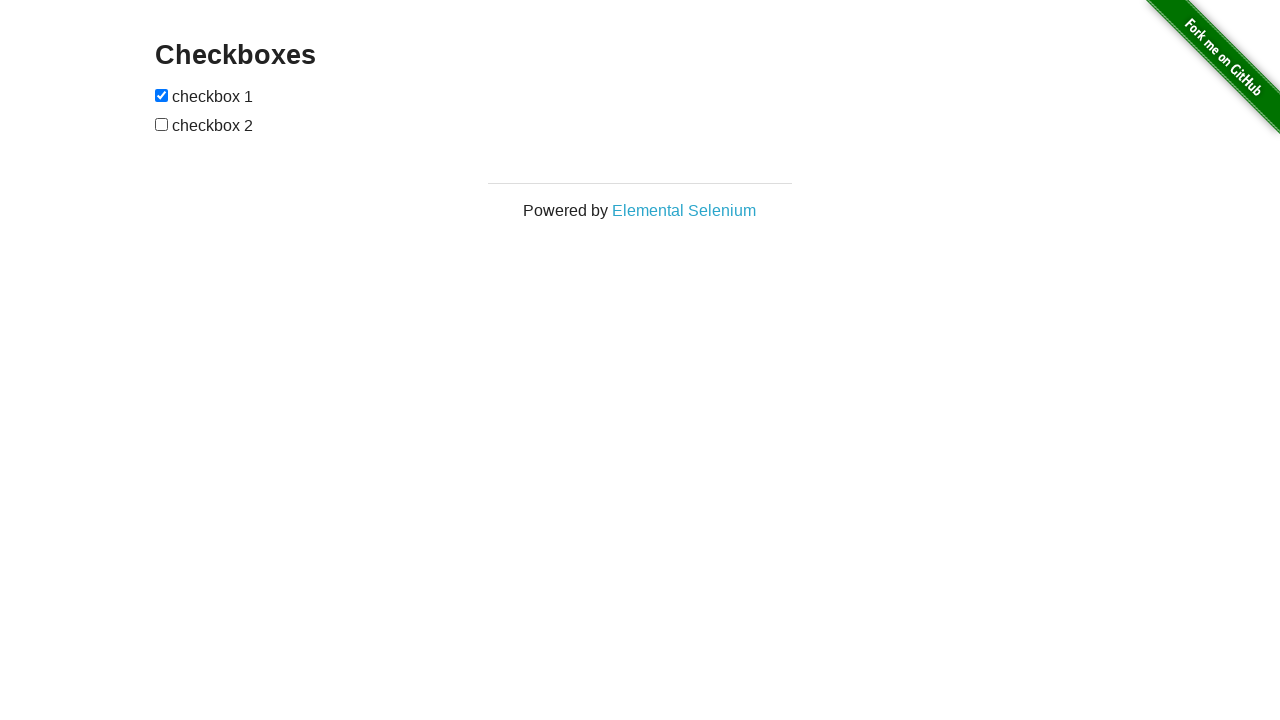